Tests date picker functionality by selecting a specific date through month, year dropdowns and day selection

Starting URL: https://demoqa.com/date-picker

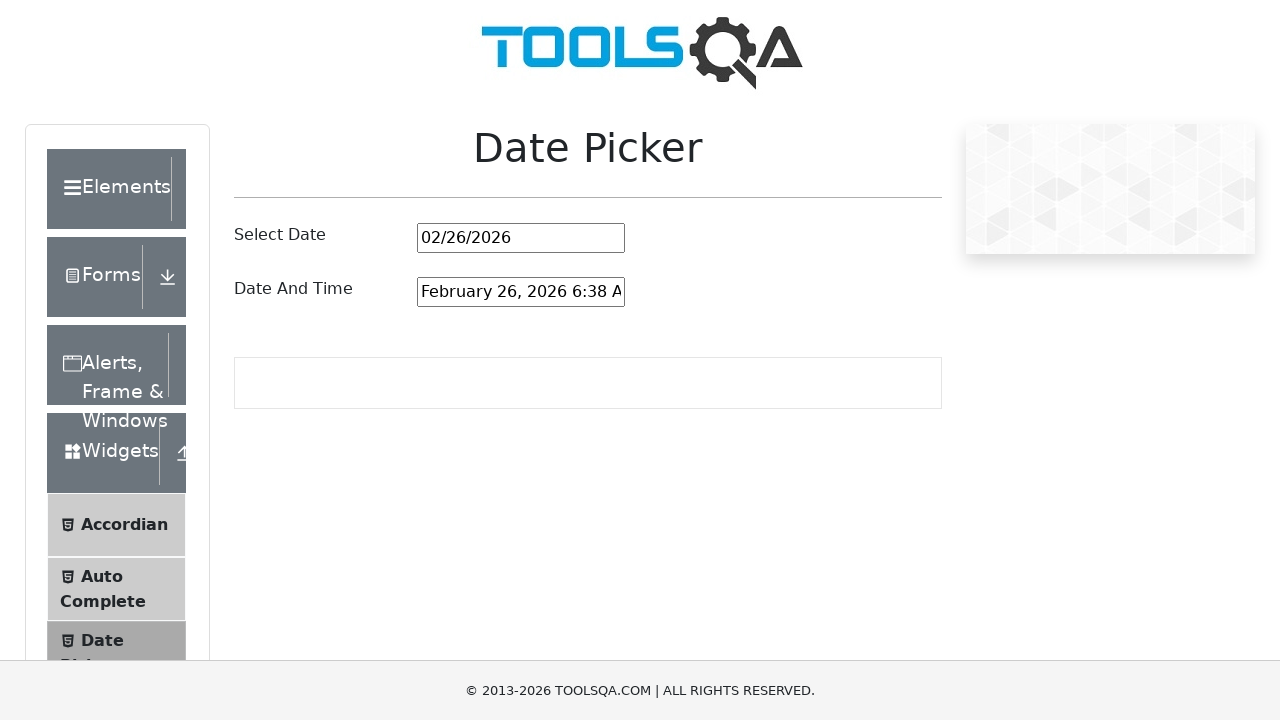

Clicked date input field to open date picker at (521, 238) on #datePickerMonthYearInput
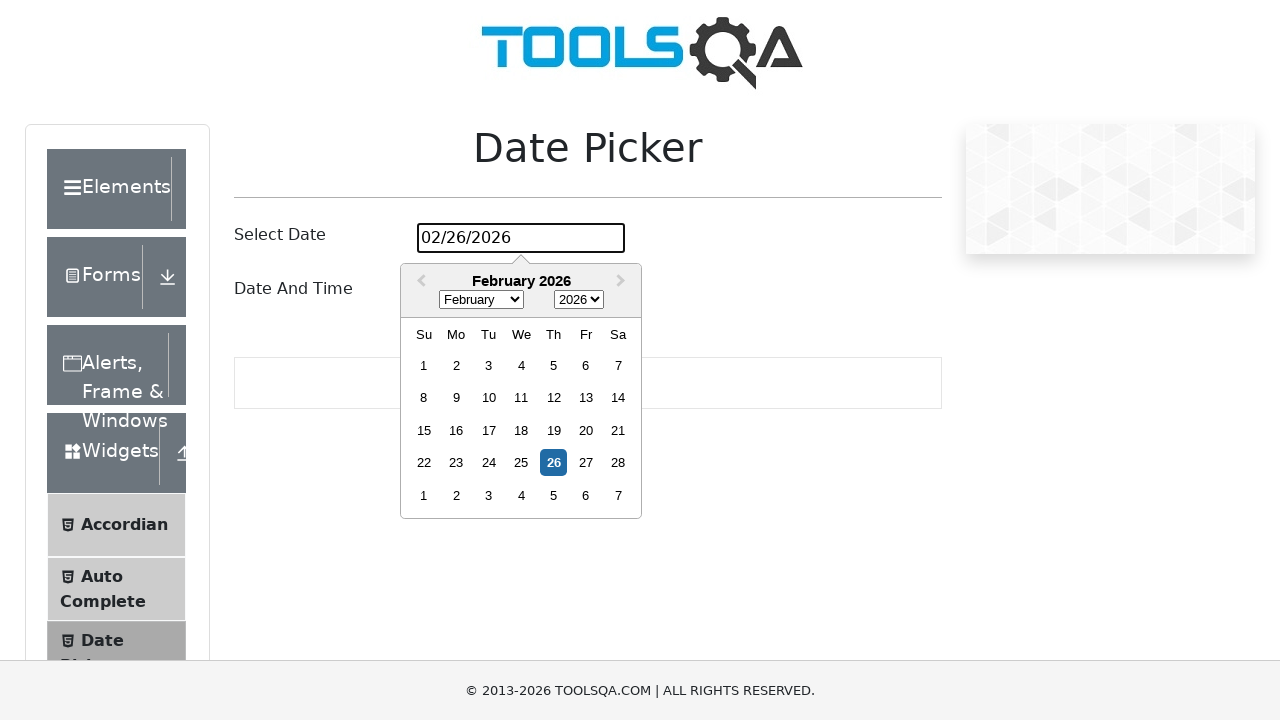

Selected January from month dropdown on .react-datepicker__month-select
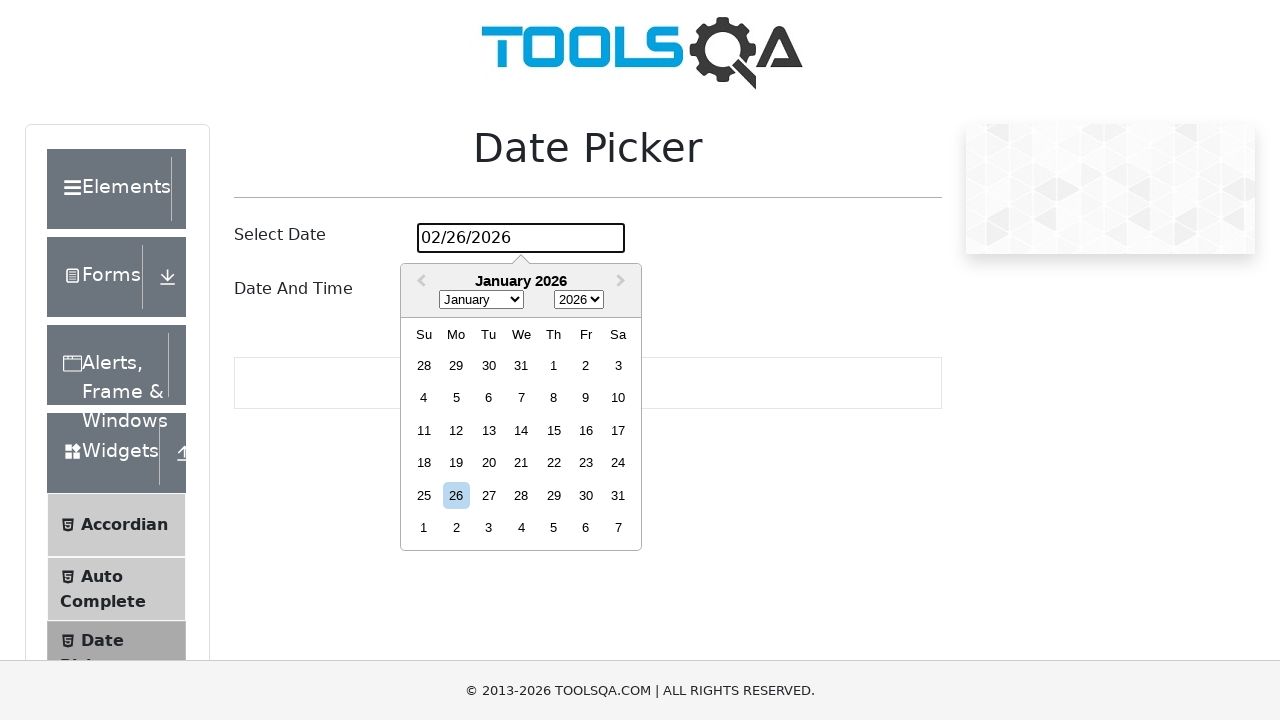

Selected 2023 from year dropdown on .react-datepicker__year-select
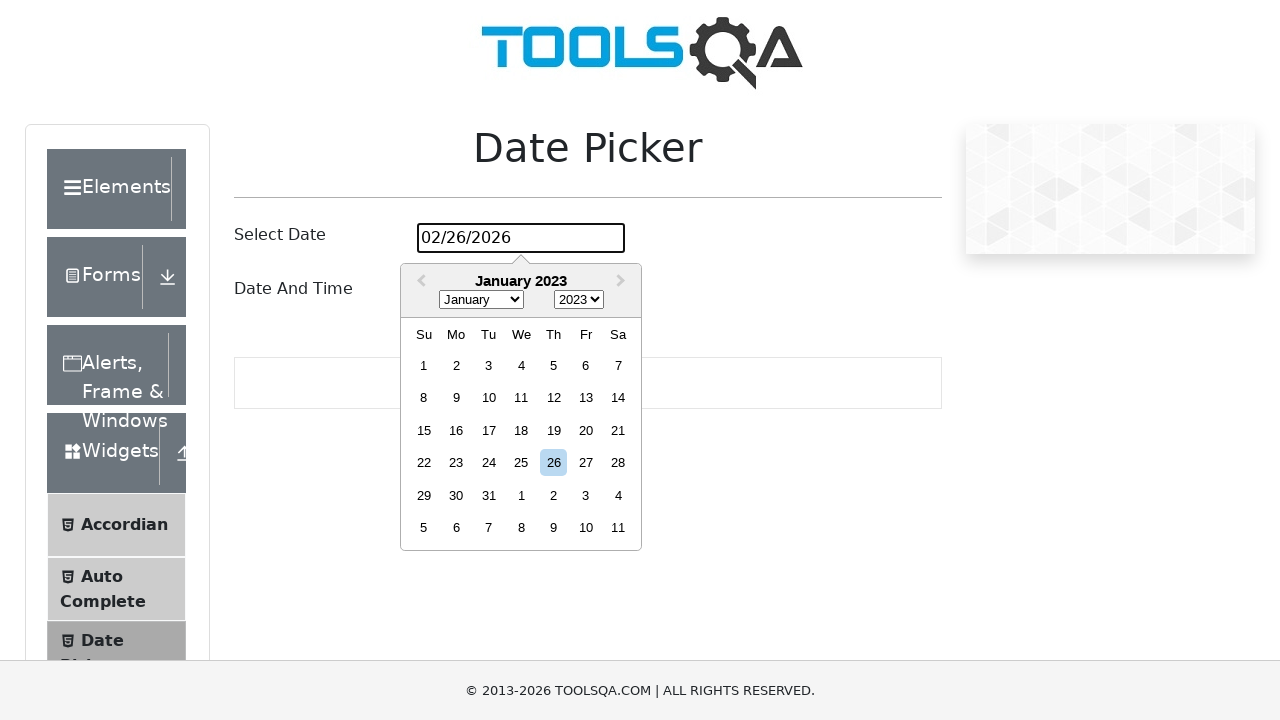

Clicked day 12 in the date picker calendar
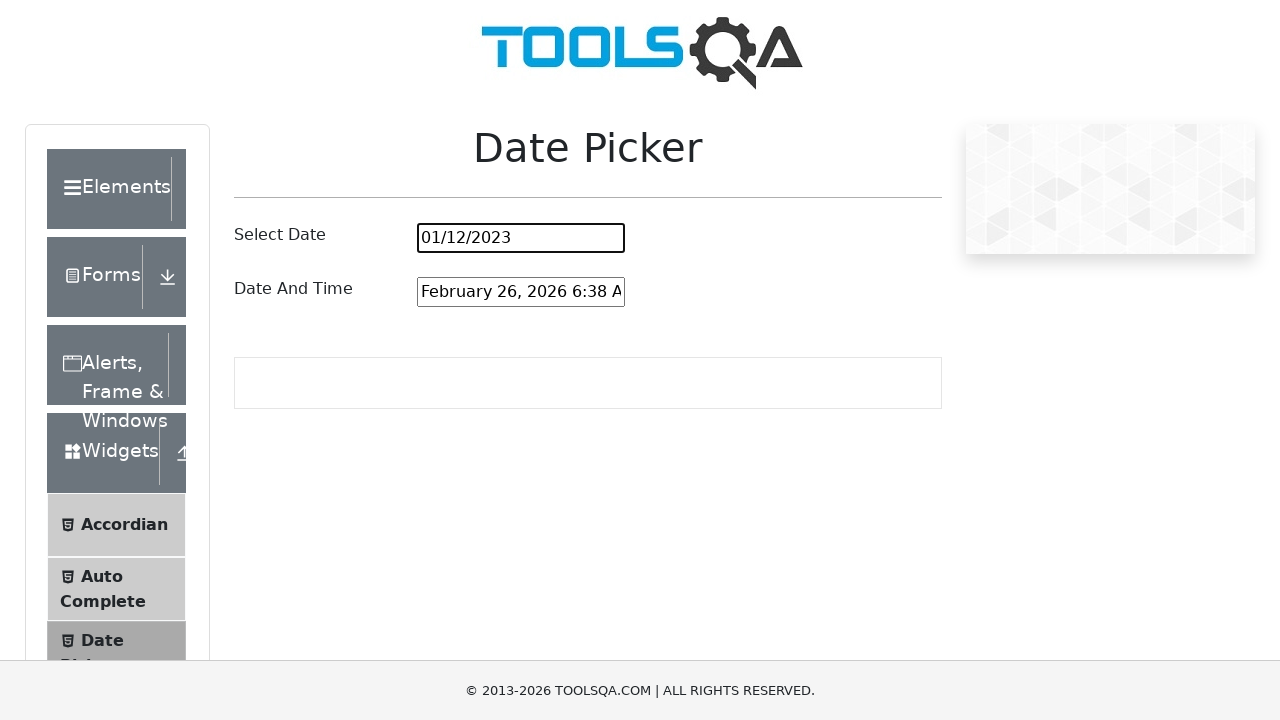

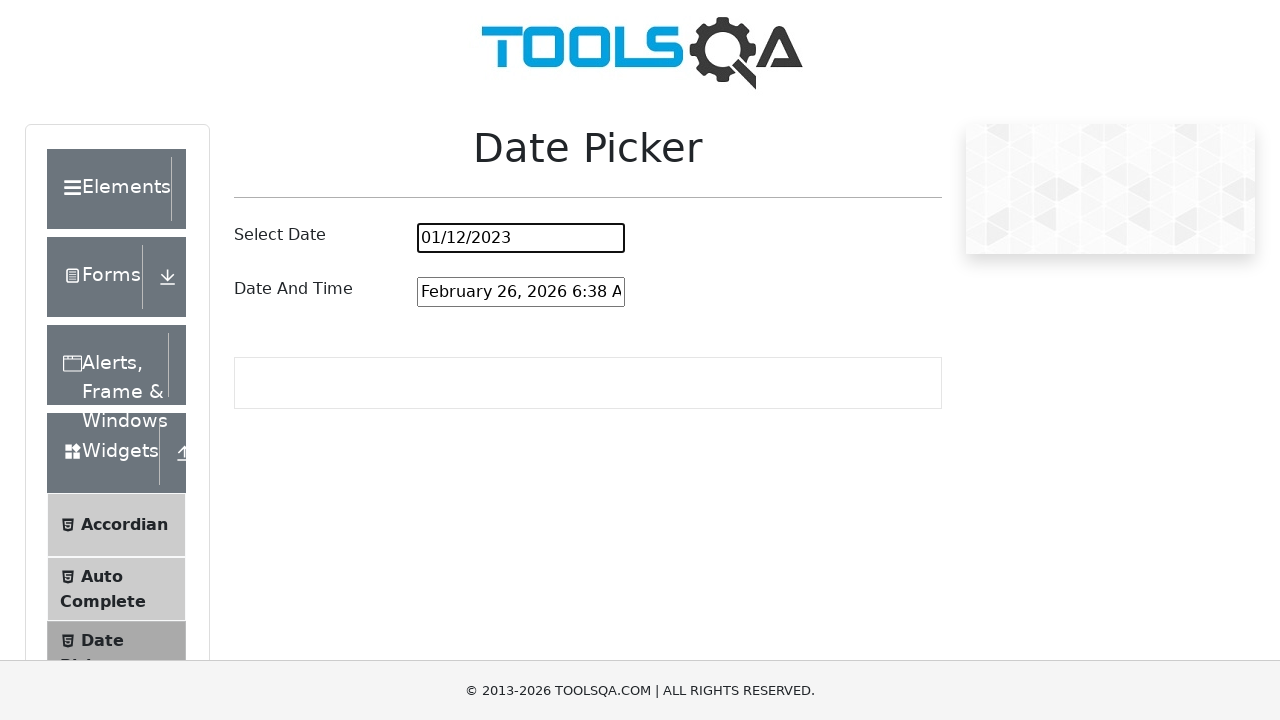